Tests dynamic controls on a page by verifying a text box is initially disabled, clicking an enable button, and confirming the text box becomes enabled with a success message displayed

Starting URL: https://the-internet.herokuapp.com/dynamic_controls

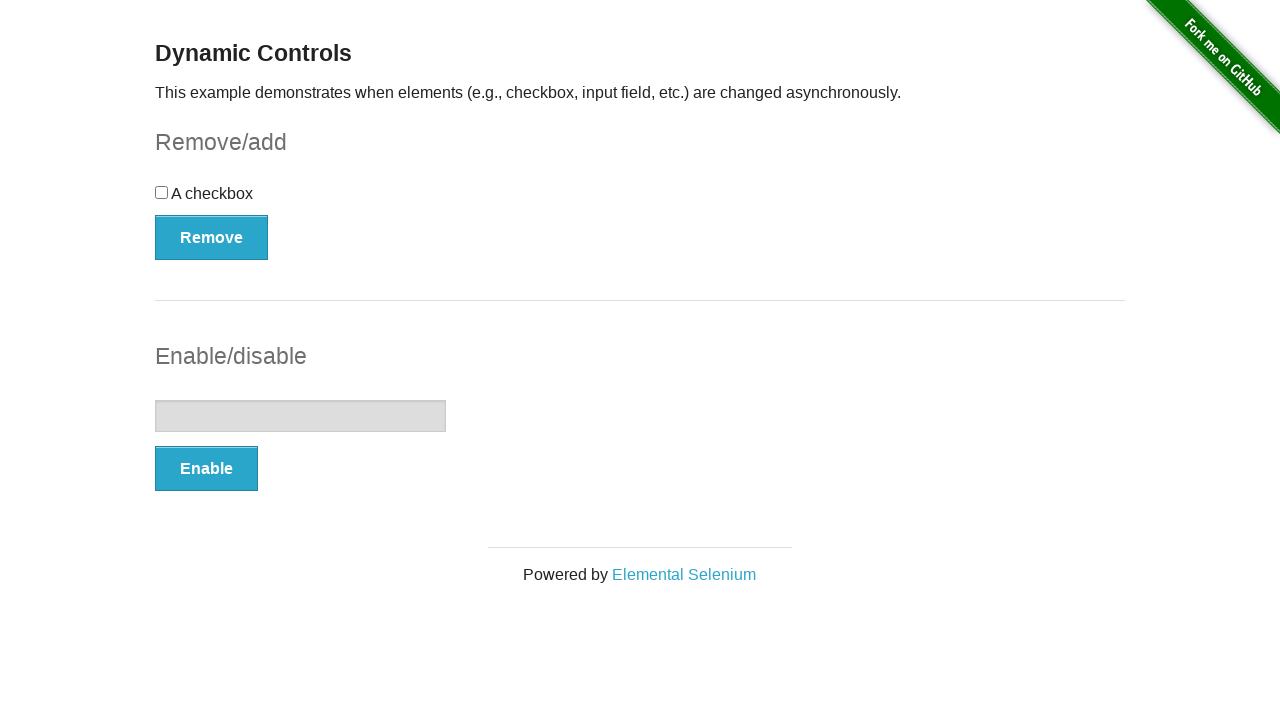

Verified text box is initially disabled
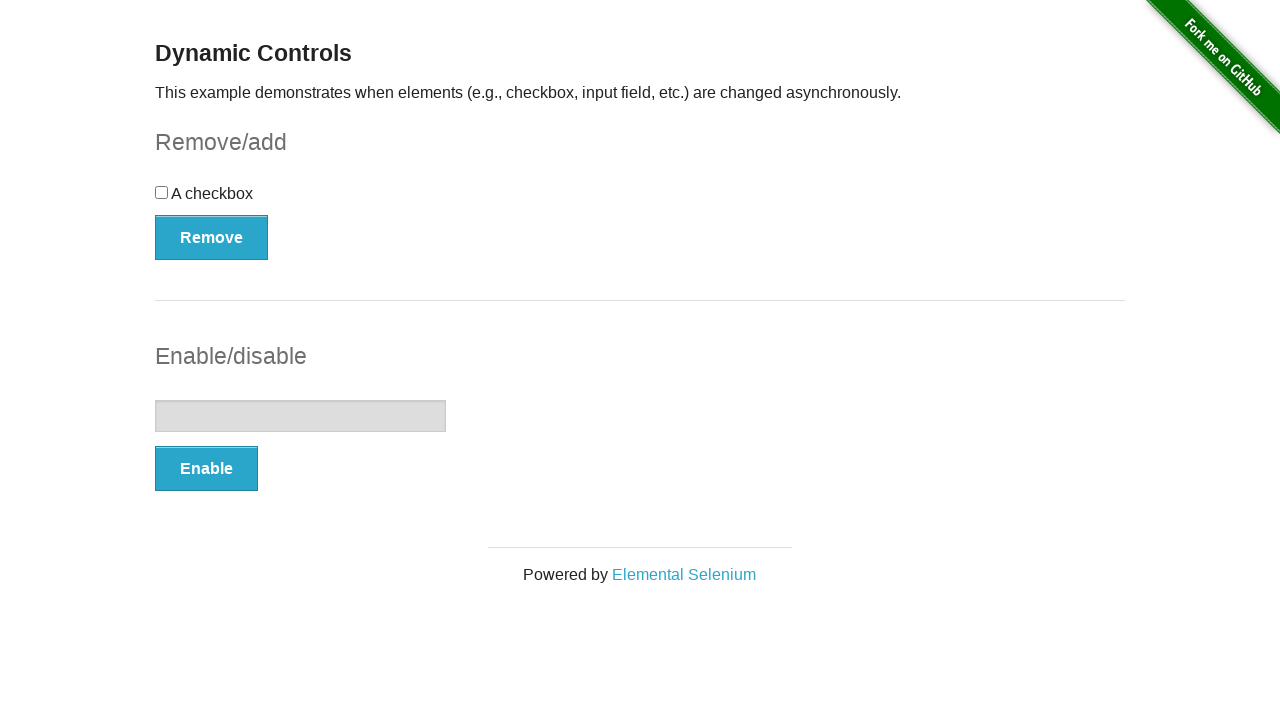

Clicked the Enable button at (206, 469) on button:has-text('Enable')
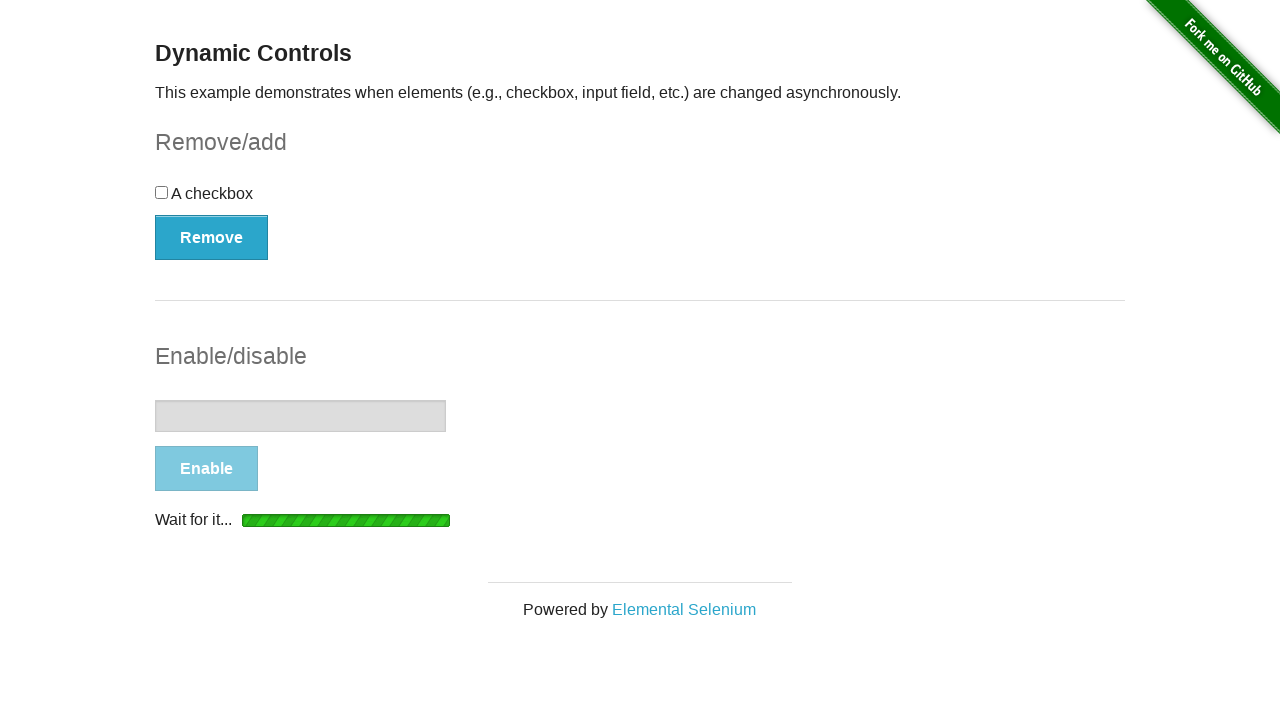

Waited for text box to become enabled
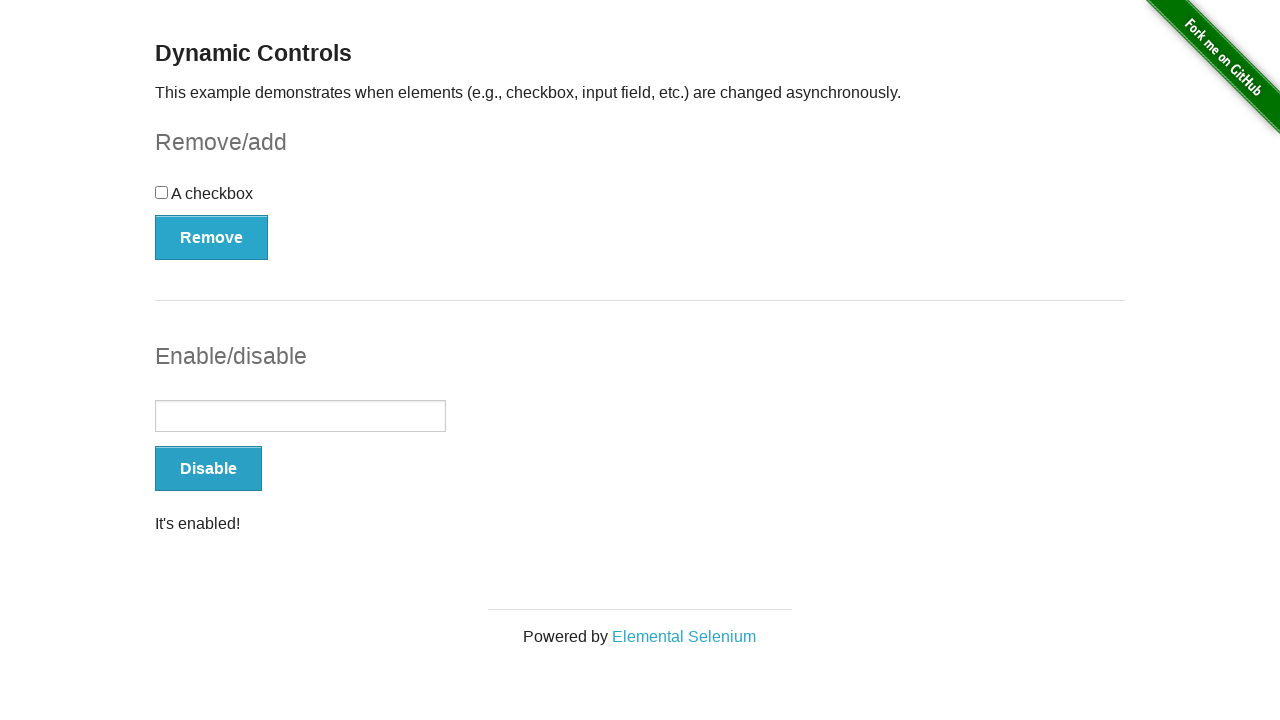

Verified success message is visible
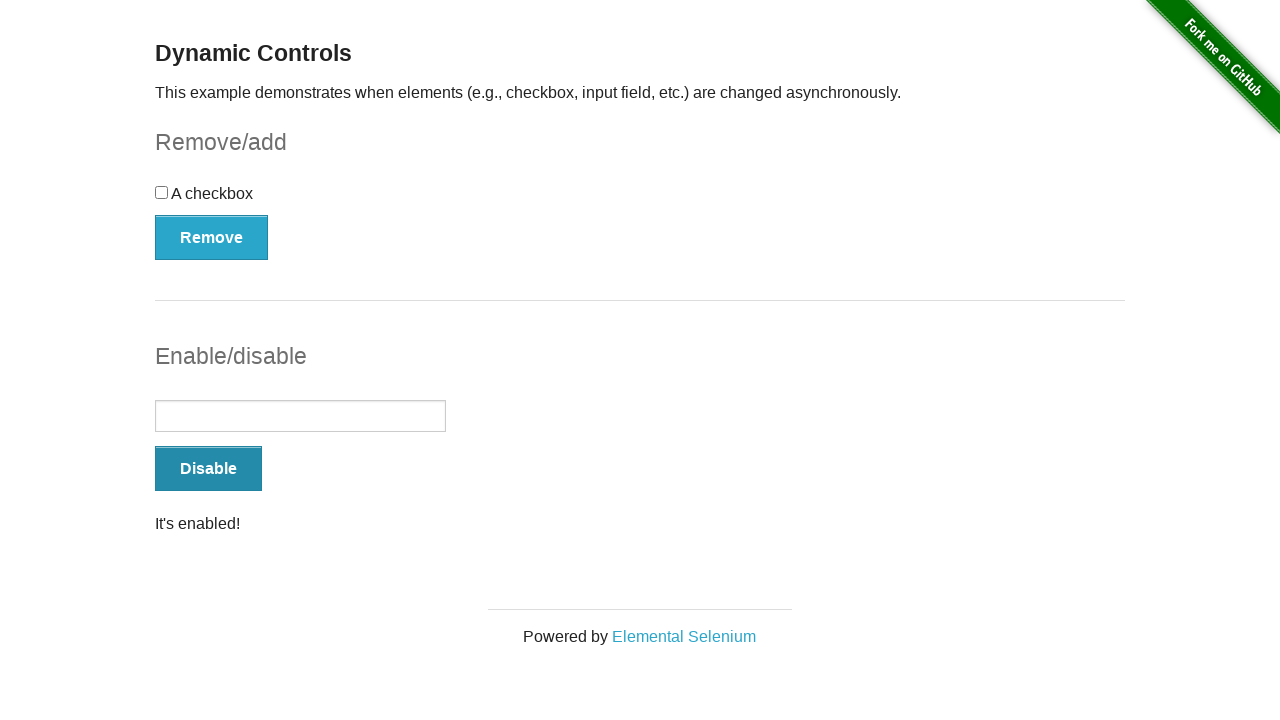

Verified success message contains 'enabled'
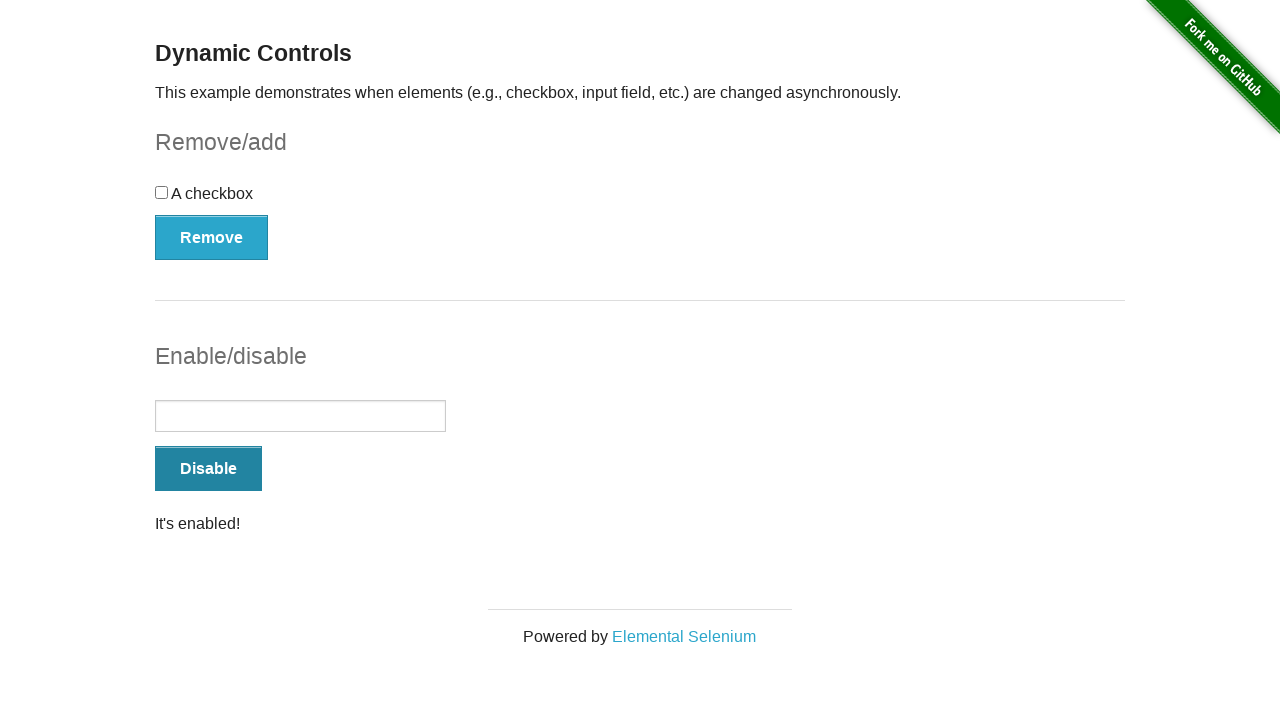

Verified text box is now enabled
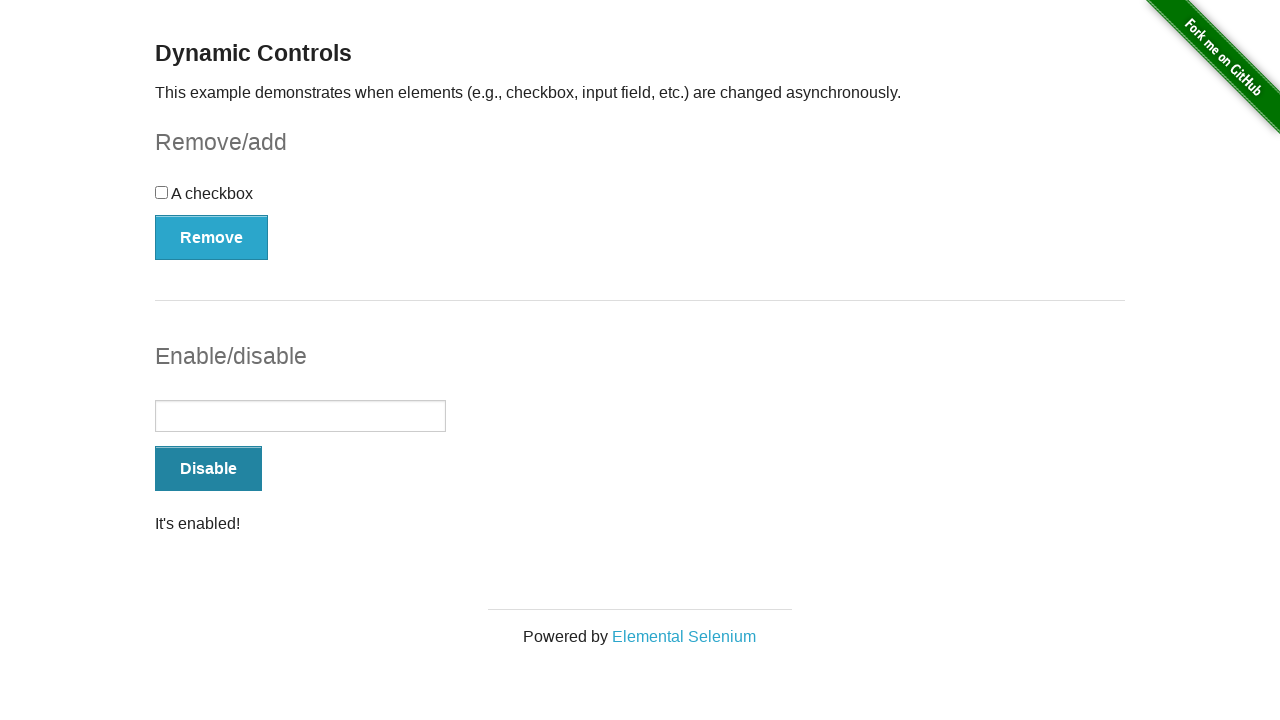

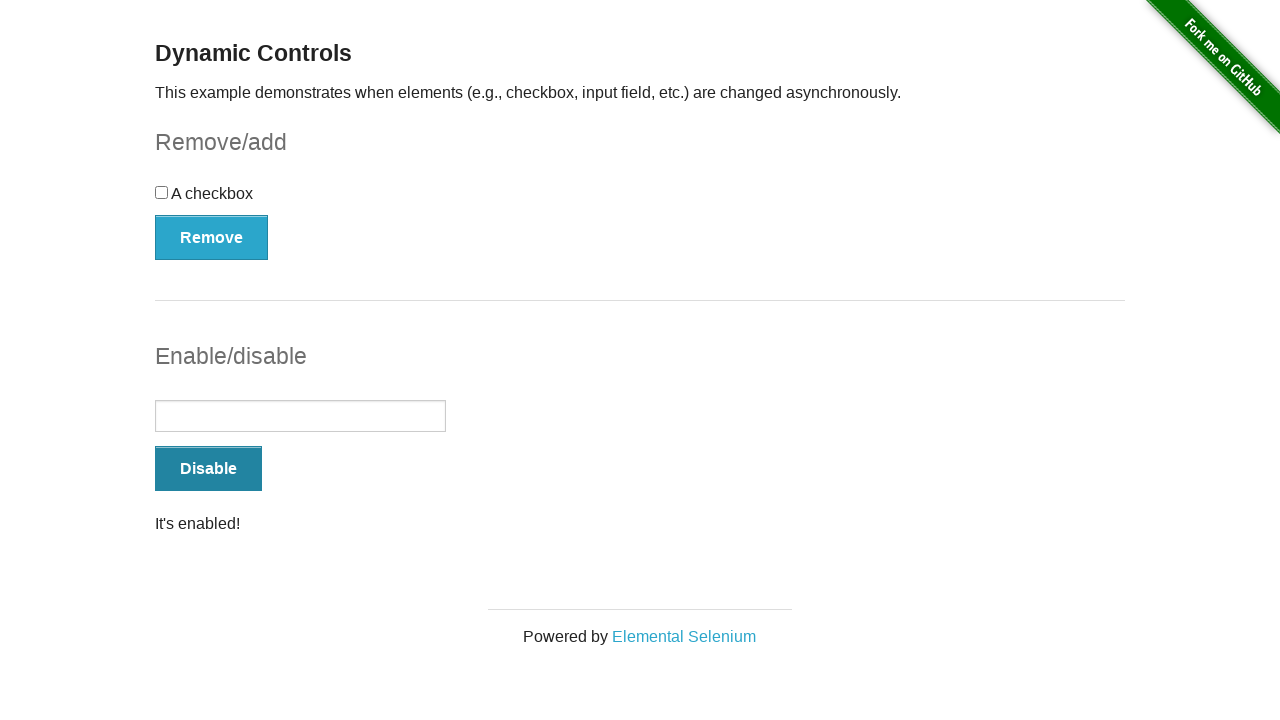